Tests alert handling functionality by entering a name, triggering different alert types, and accepting or dismissing them

Starting URL: https://www.rahulshettyacademy.com/AutomationPractice/

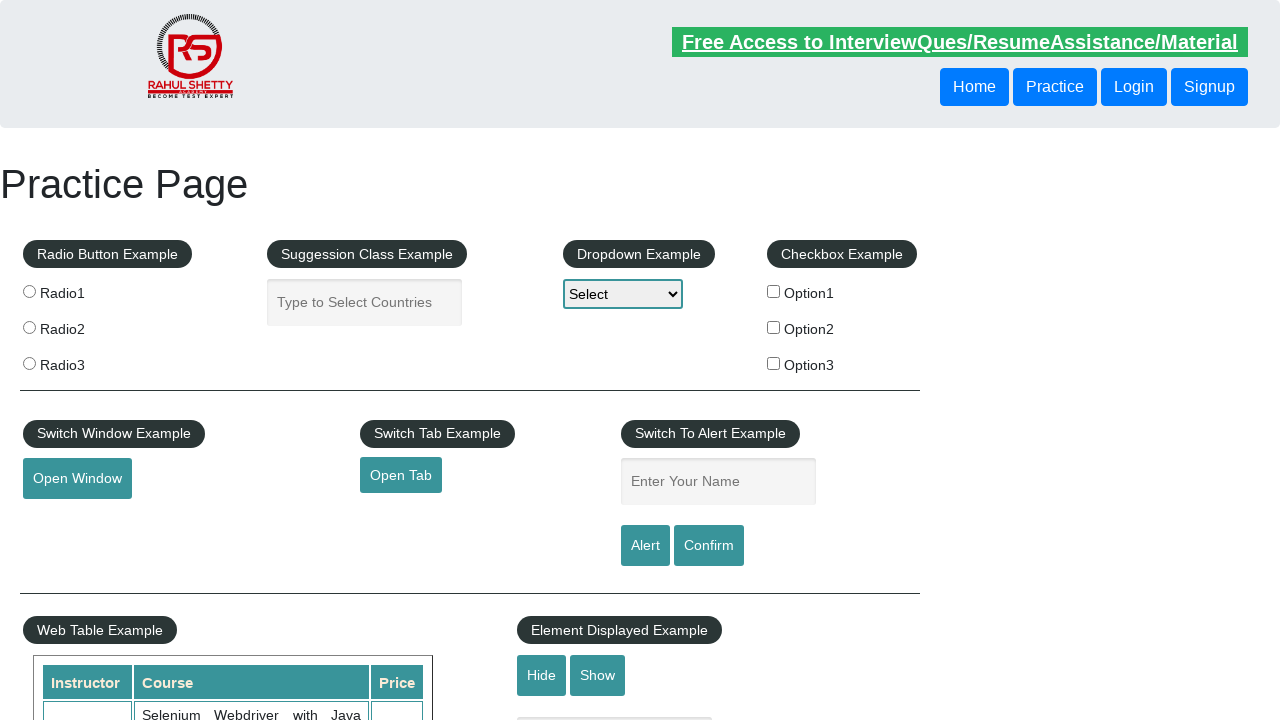

Filled name field with 'spurti' on #name
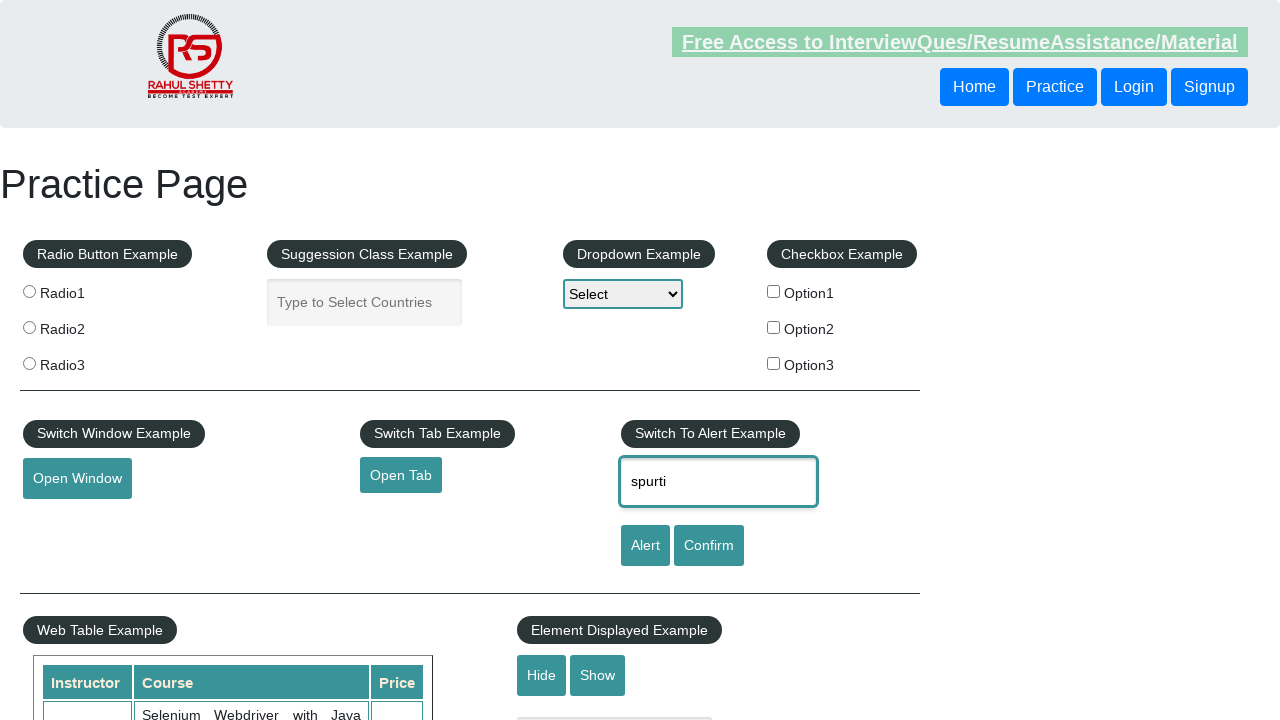

Set up dialog handler to accept alerts
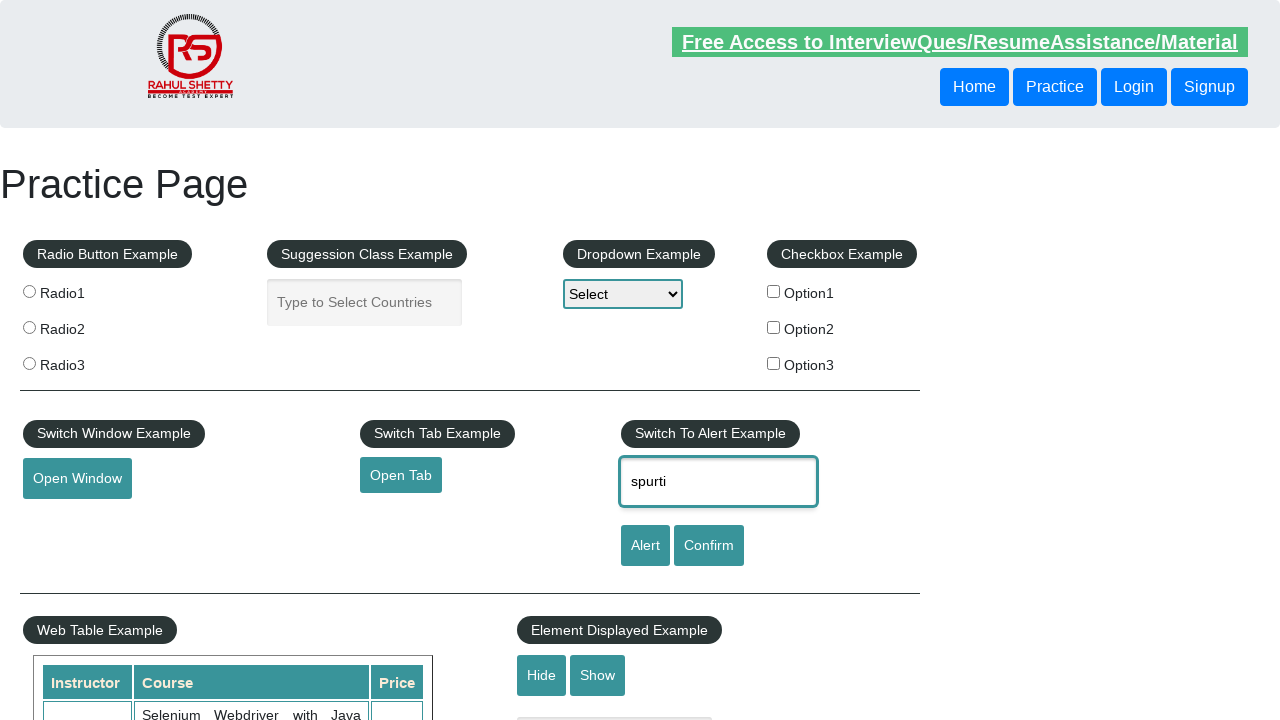

Clicked alert button and accepted the alert dialog at (645, 546) on #alertbtn
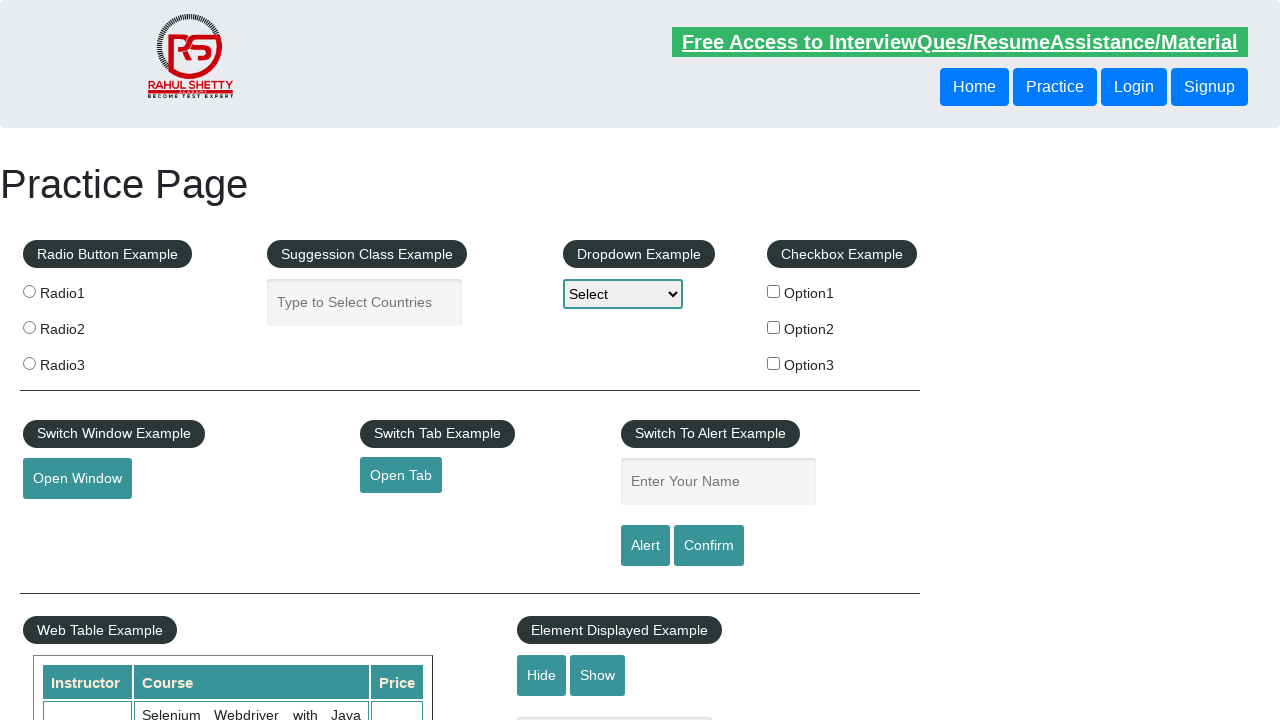

Set up dialog handler to dismiss confirm dialogs
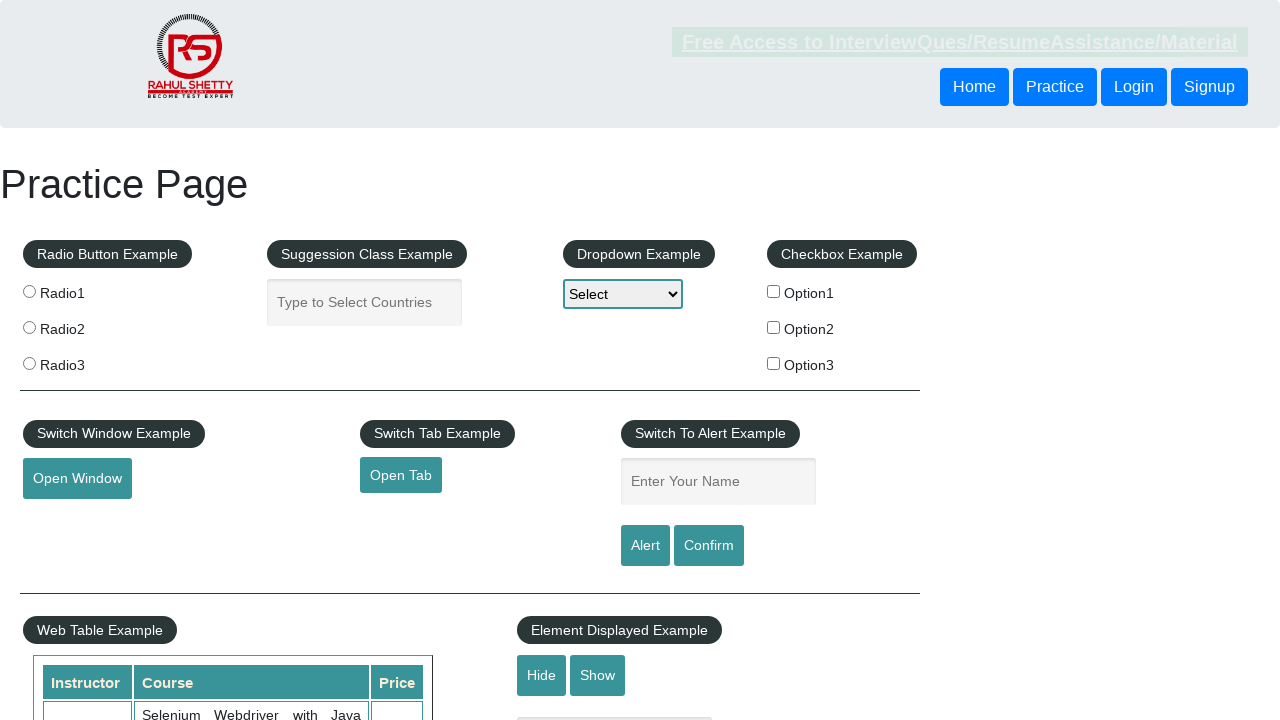

Clicked confirm button and dismissed the confirm dialog at (709, 546) on #confirmbtn
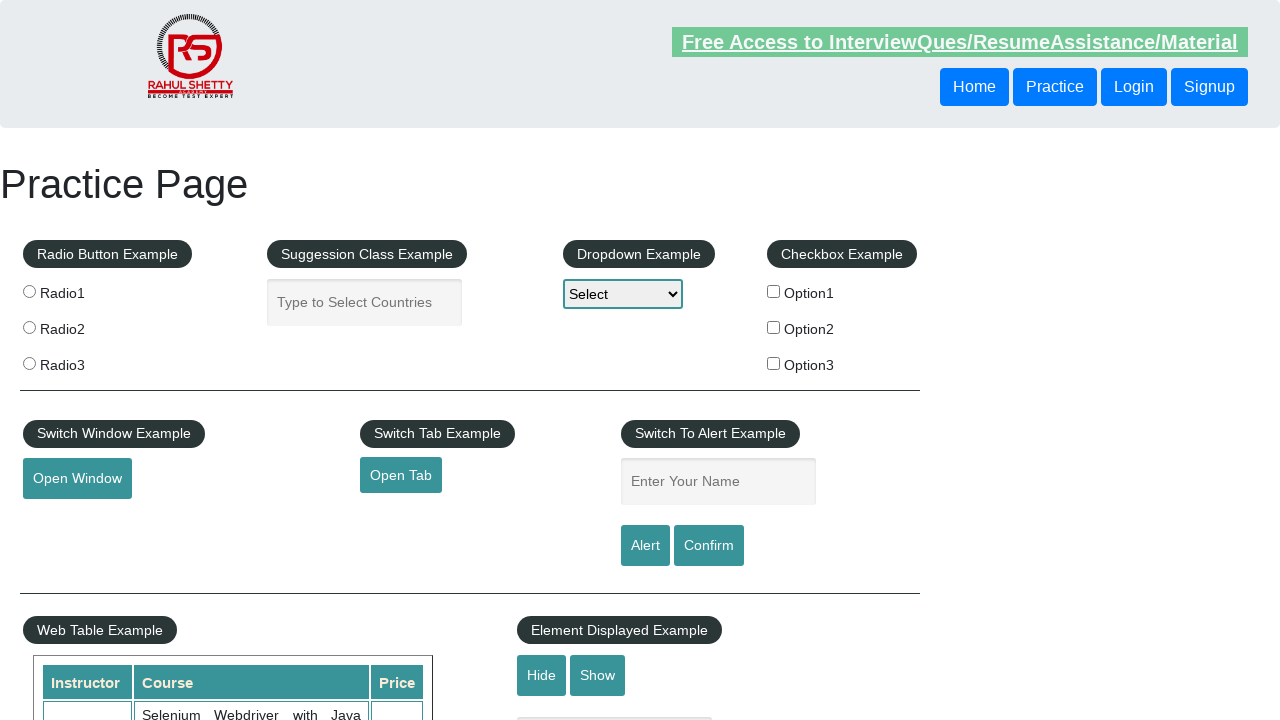

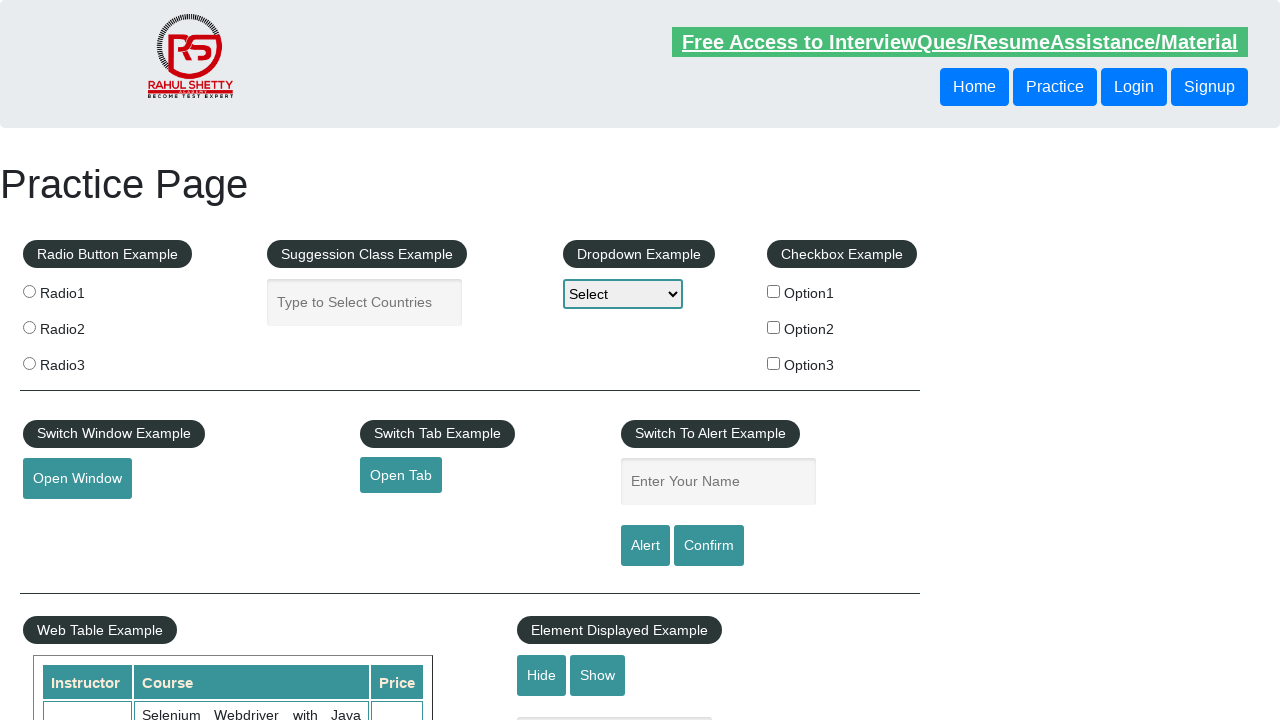